Tests prompt popup by clicking the khaki button, entering a number in the prompt, and accepting it to verify the input is displayed

Starting URL: https://kristinek.github.io/site/examples/alerts_popups

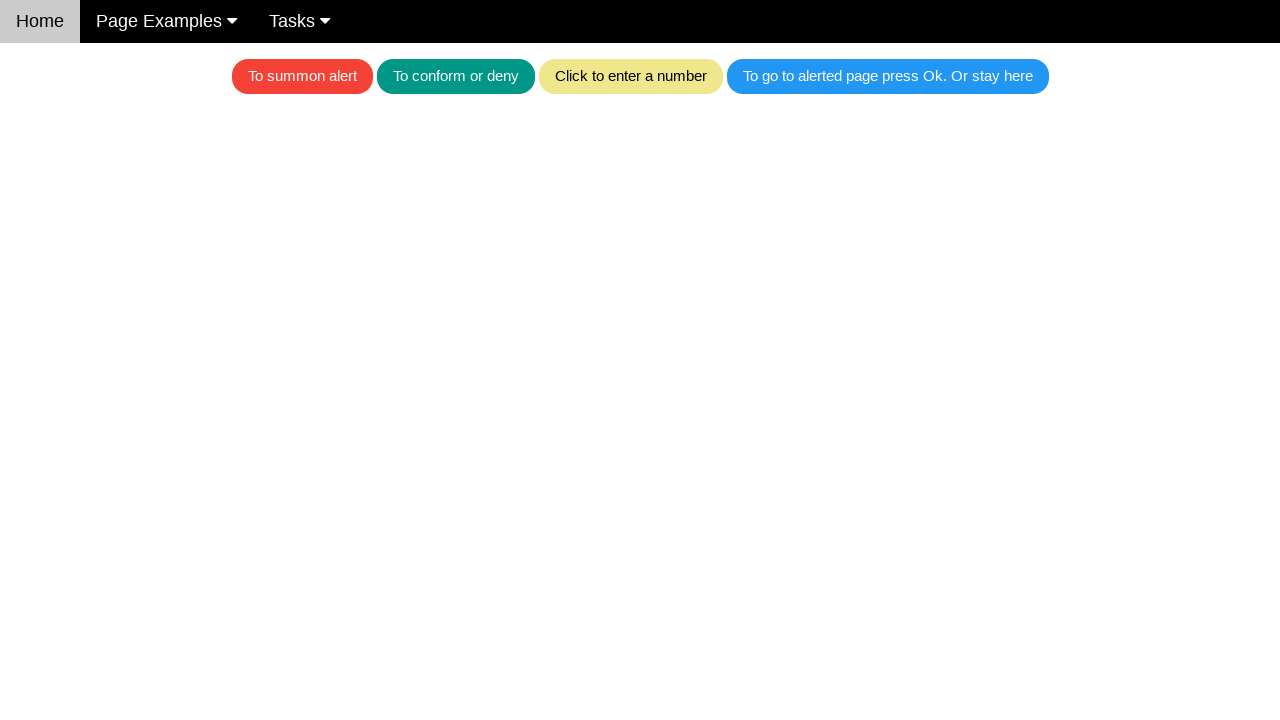

Set up dialog handler to accept prompt with value '42'
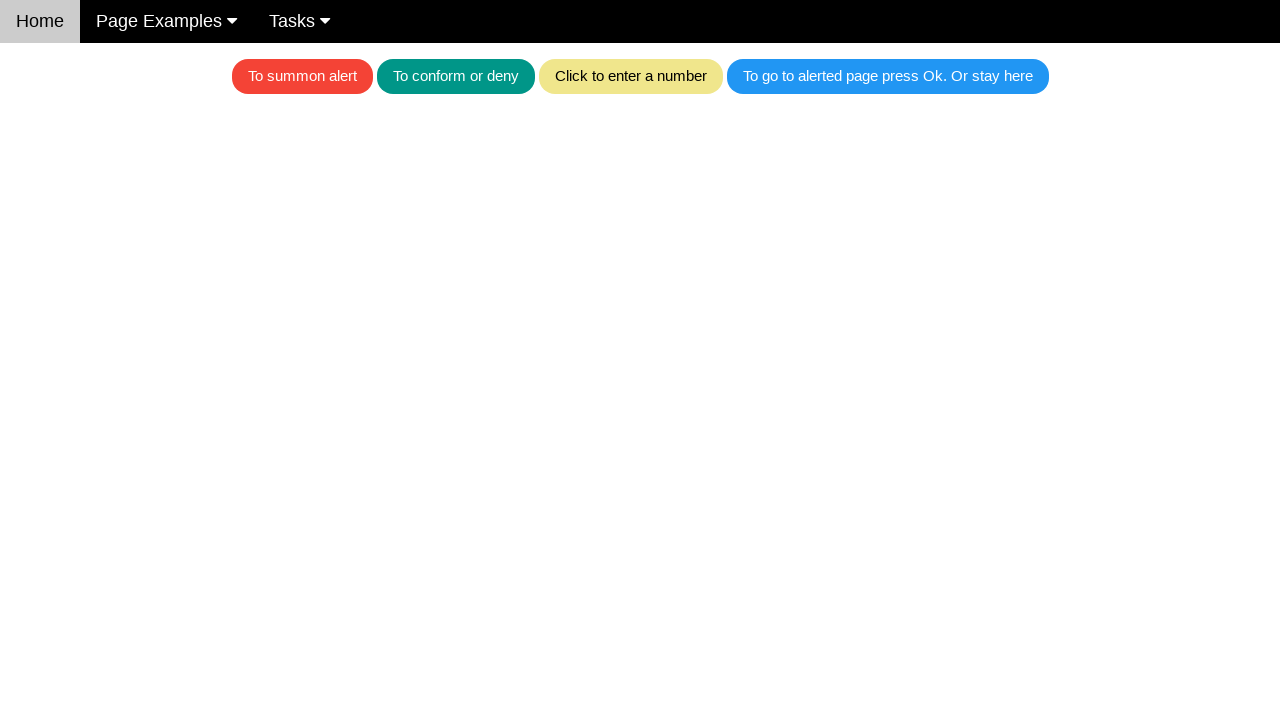

Clicked khaki button to open prompt popup at (630, 76) on .w3-khaki
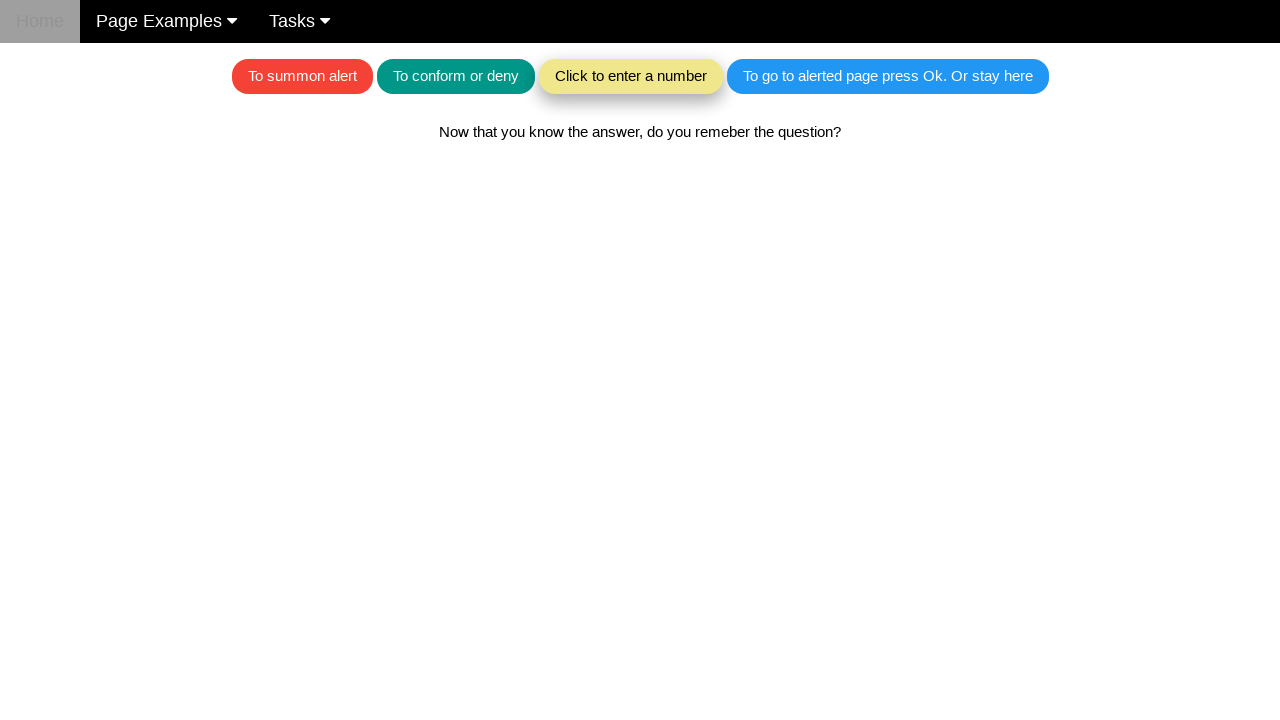

Prompt popup closed and result message displayed
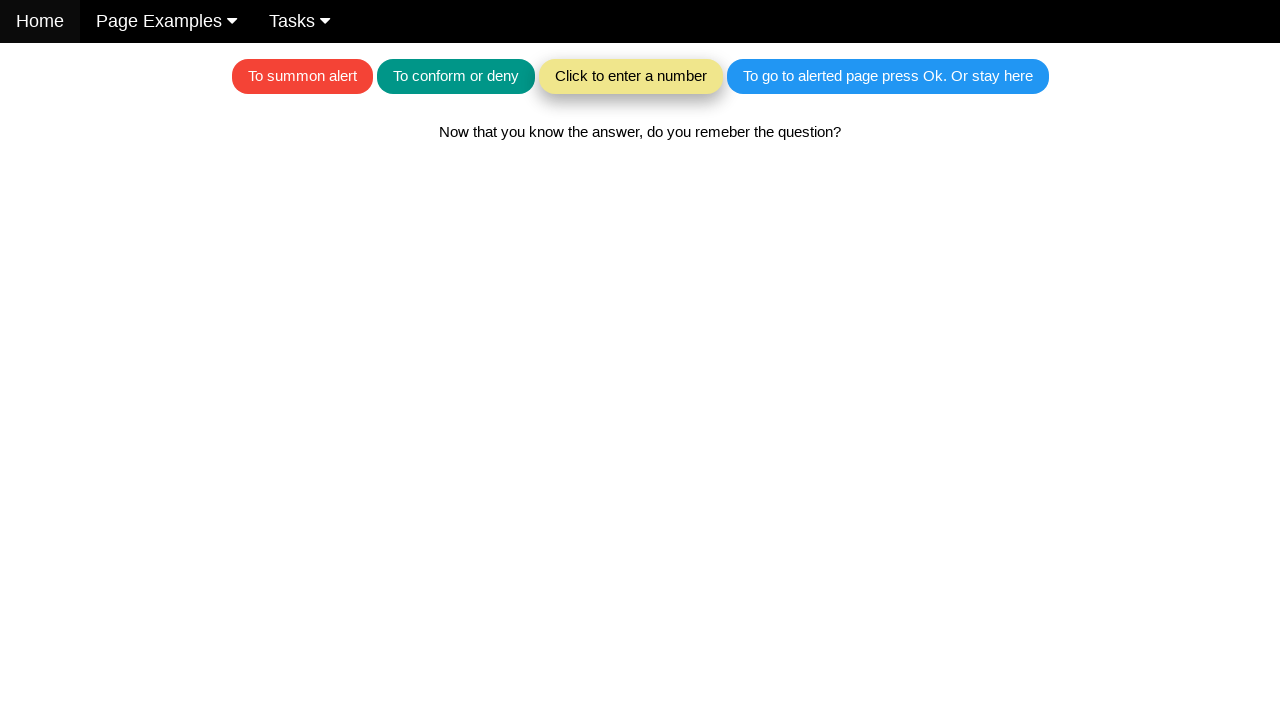

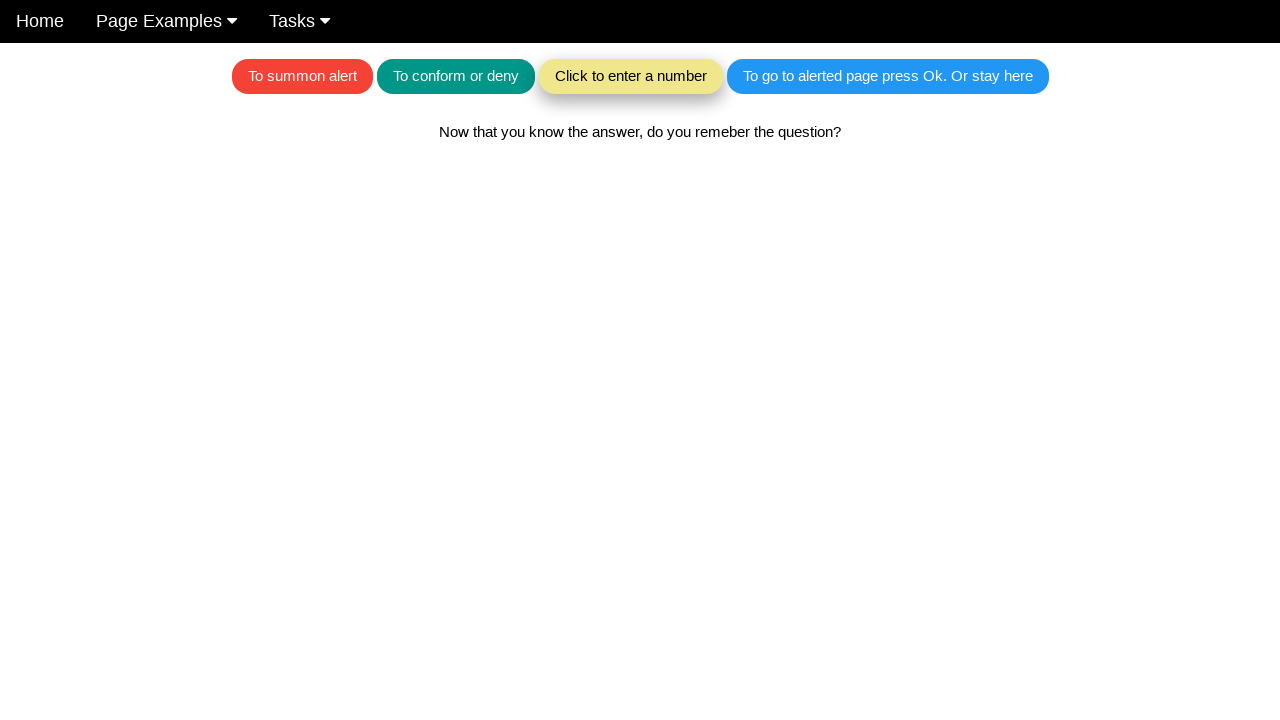